Tests registration with empty name field to verify name field validation

Starting URL: https://aim-game-frontend.vercel.app/register

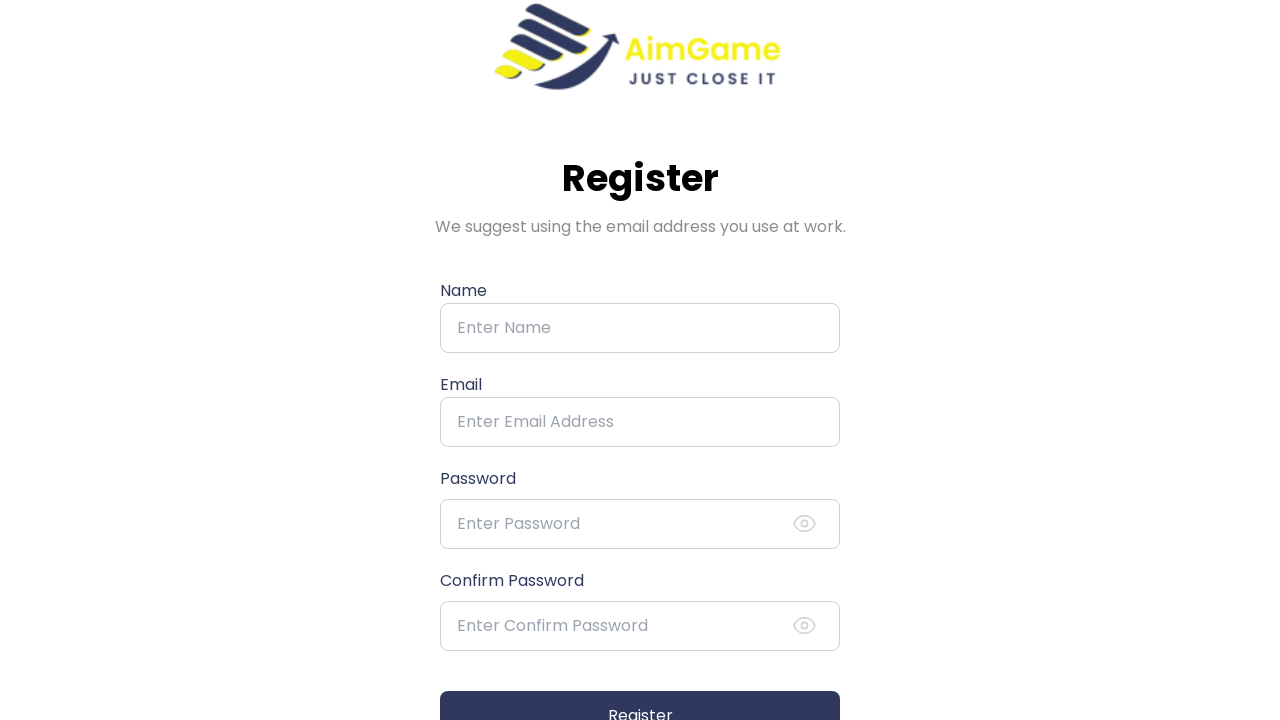

Filled name field with empty string on input[name='name']
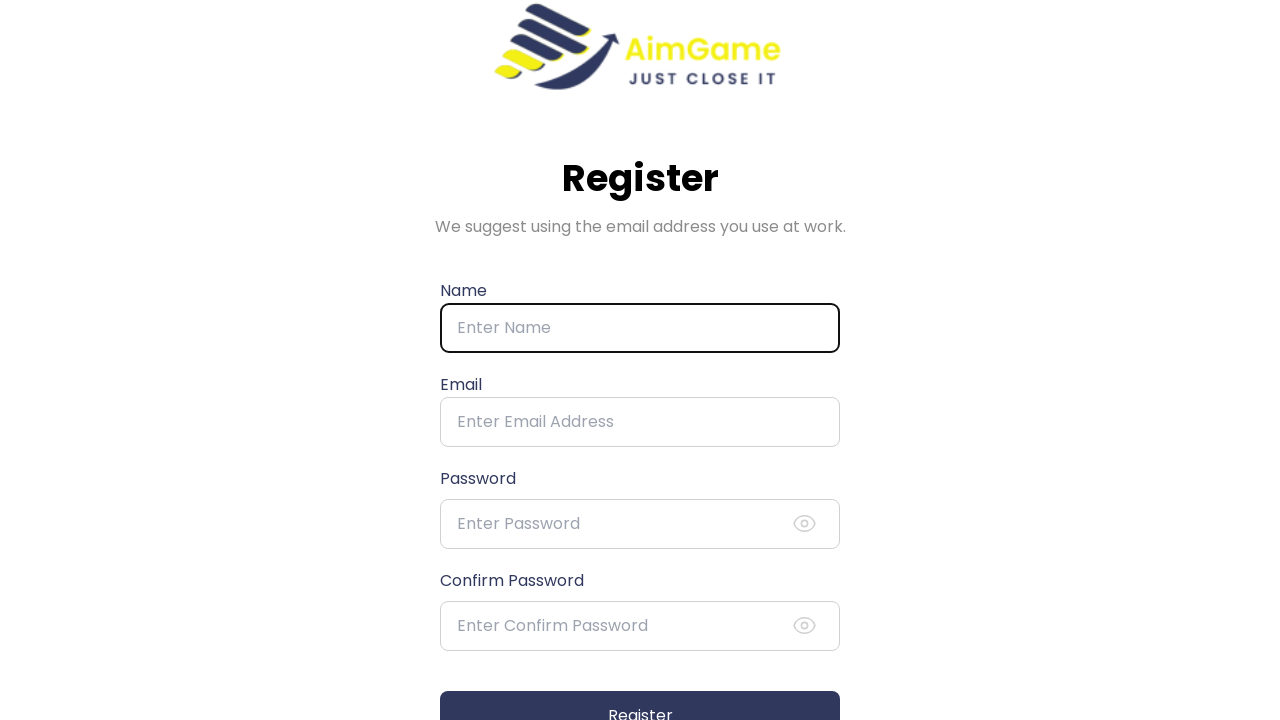

Filled email field with 'valid.email@example.com' on input[name='email']
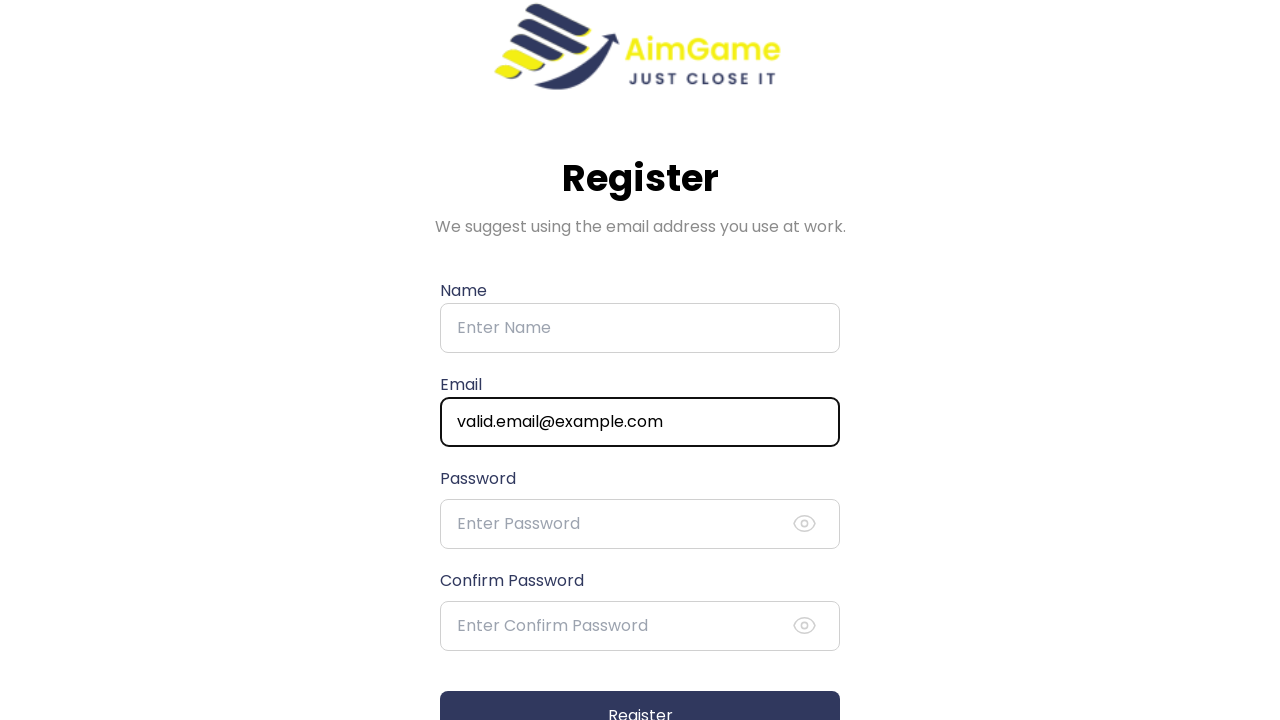

Filled password field with 'ValidPass@567' on input[name='password']
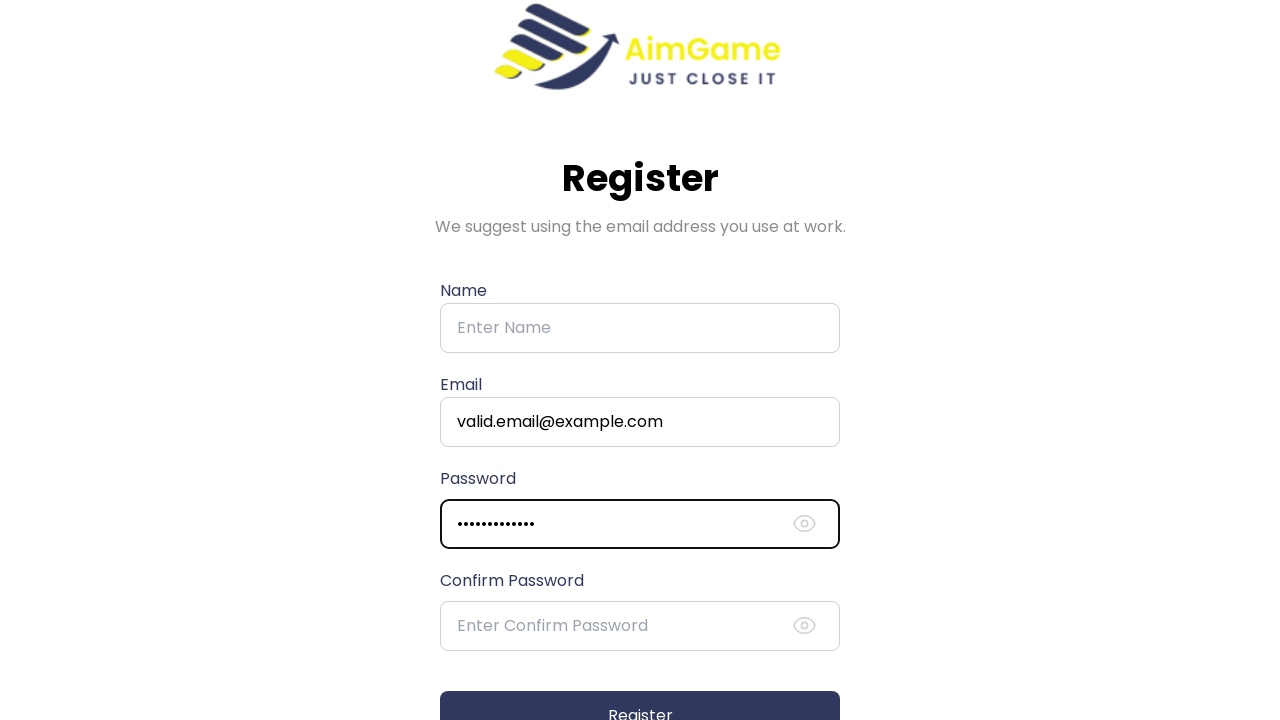

Filled confirm password field with 'ValidPass@567' on input[name='confirm_password']
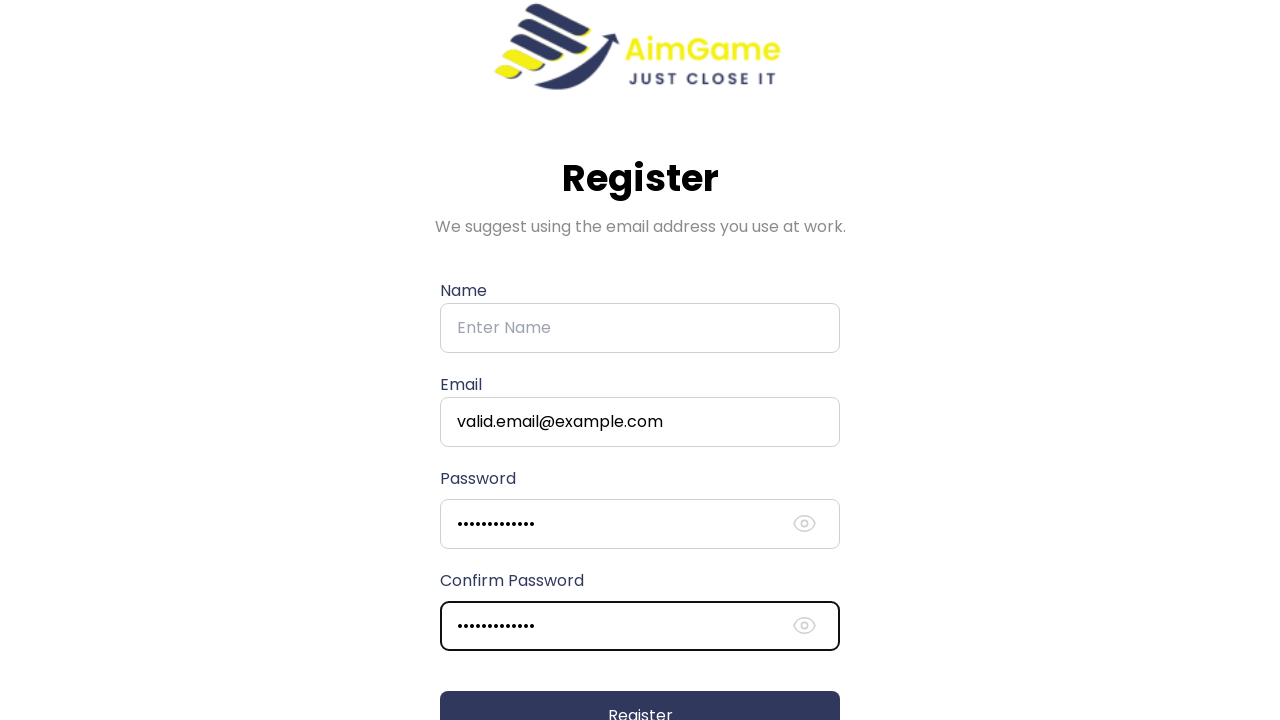

Clicked registration submit button at (640, 695) on button
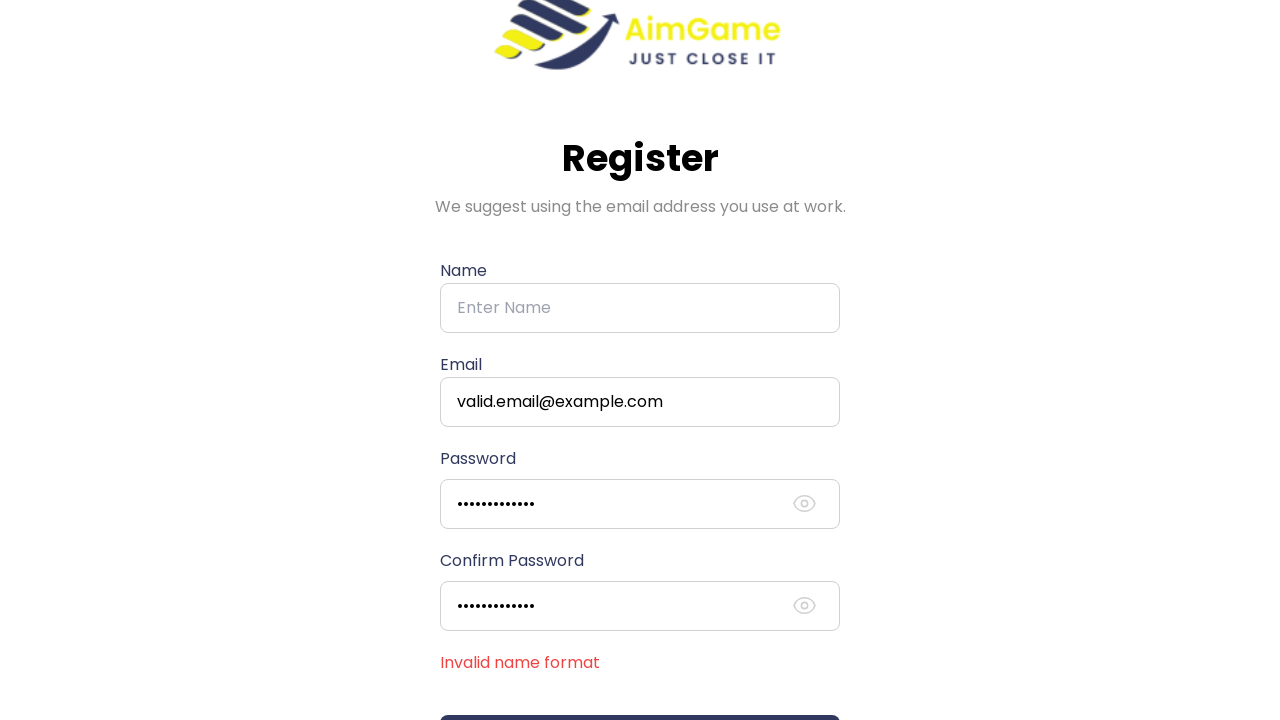

Name field validation error message appeared
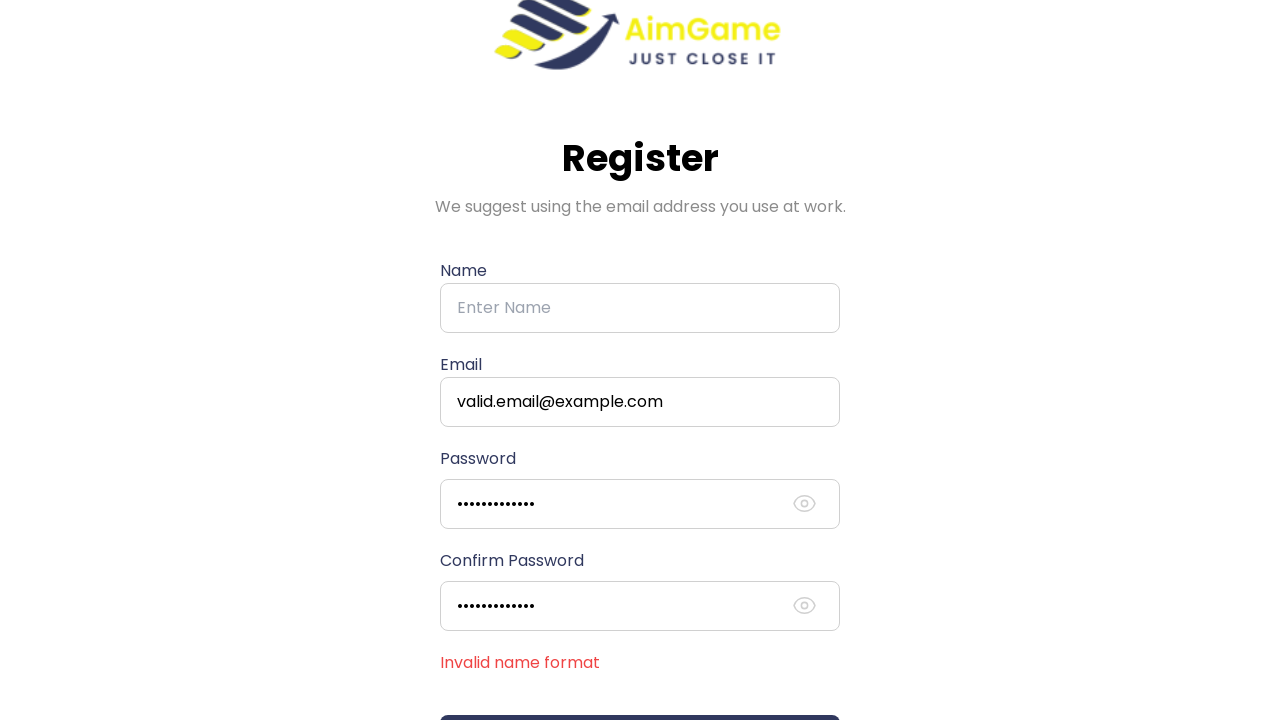

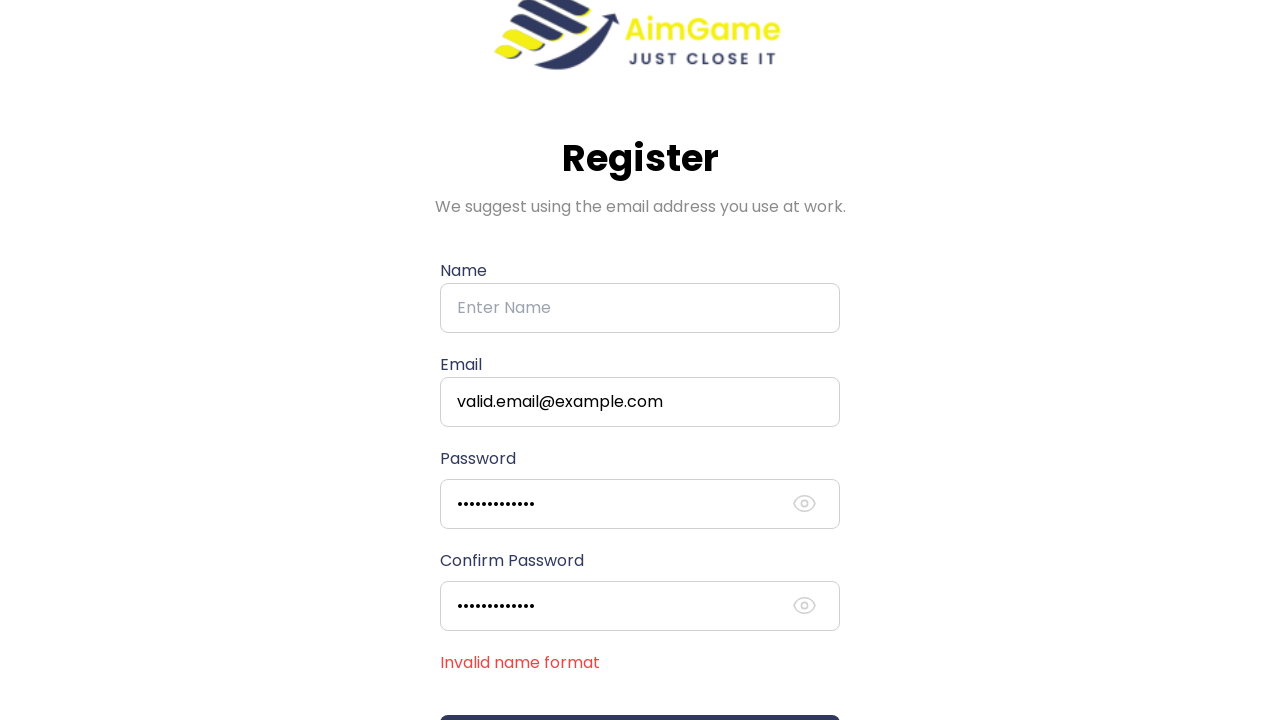